Tests browser setup by navigating to the devsunite.com jobs page and verifying that job cards are present on the page.

Starting URL: https://devsunite.com/jobs

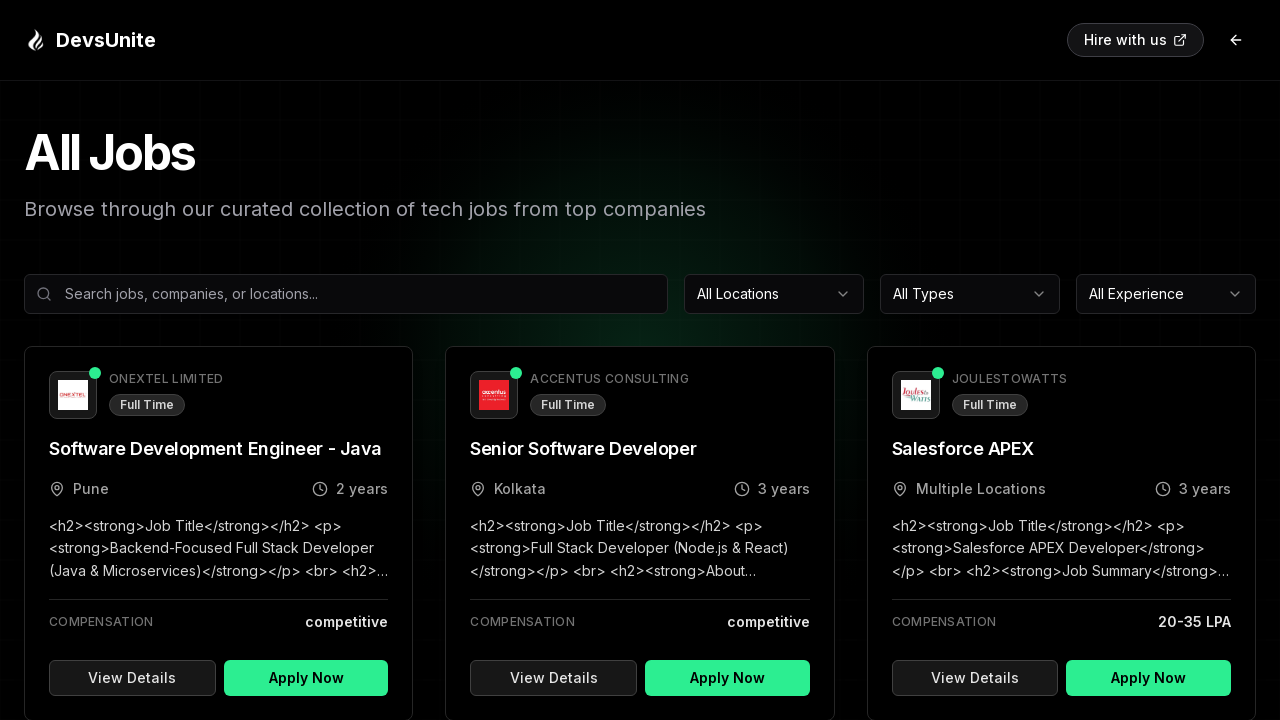

Main content loaded and selector 'main' is present
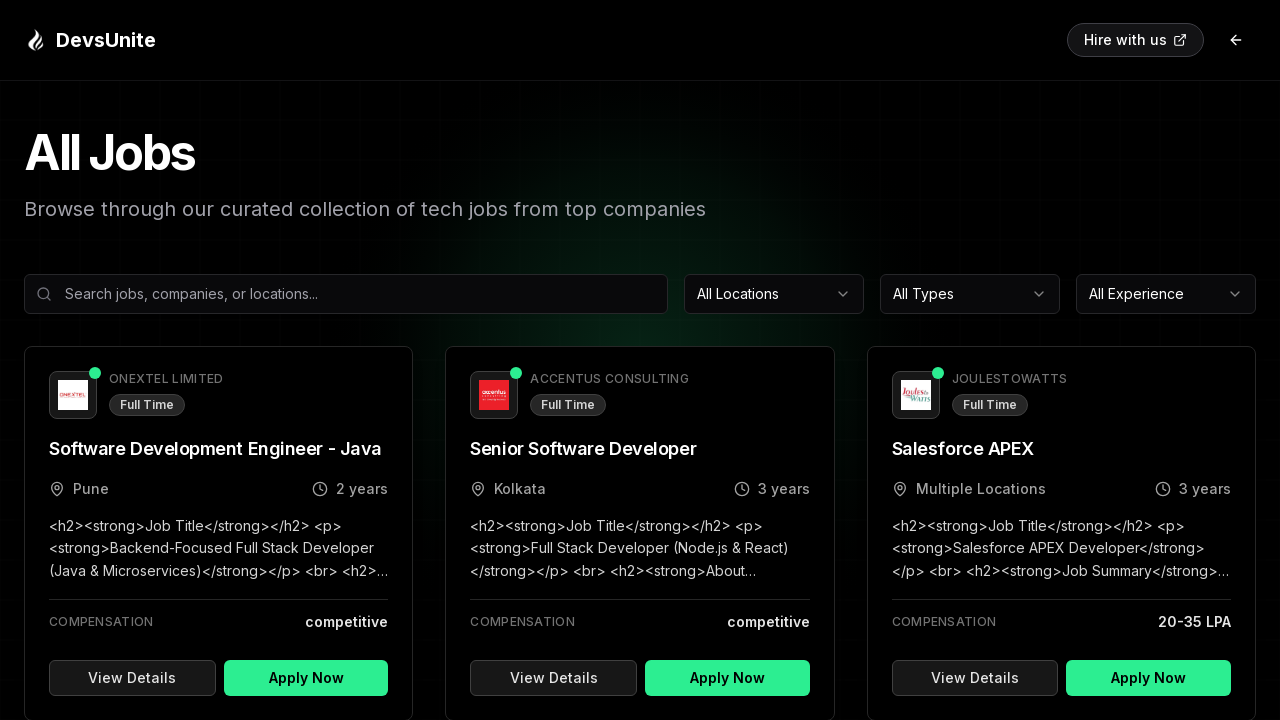

Waited 3 seconds for dynamic content to fully render
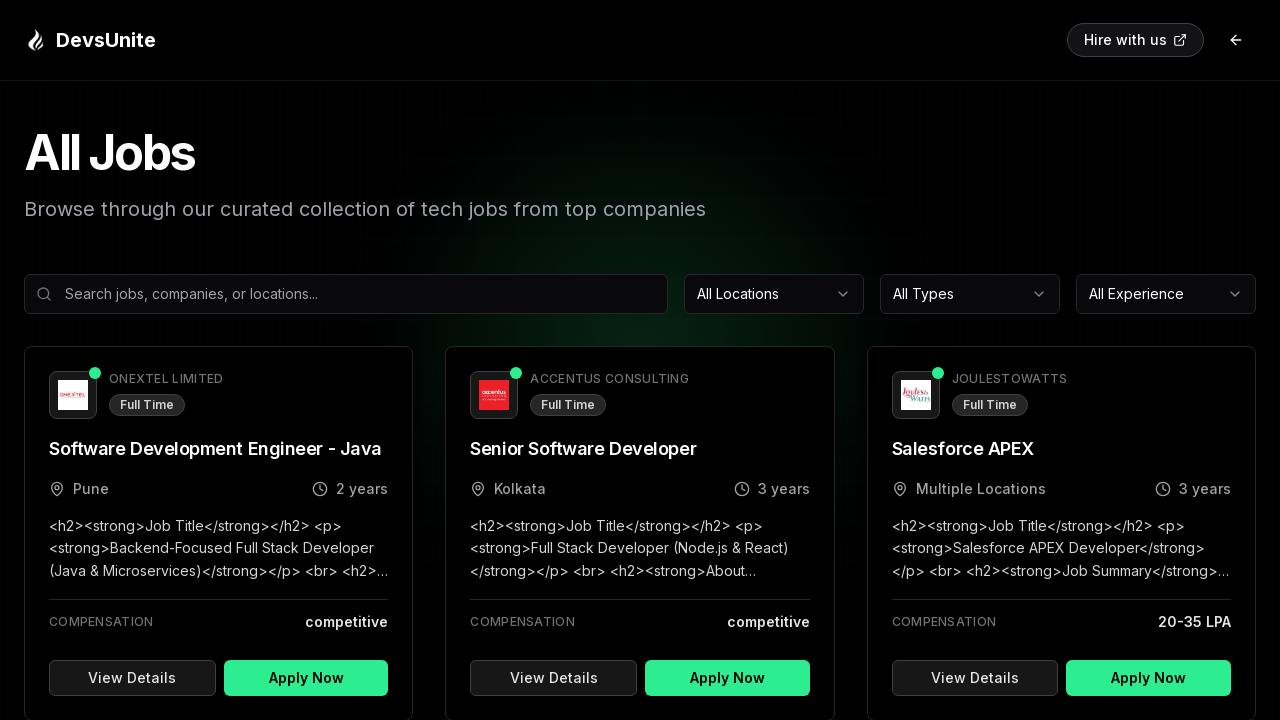

Verified page title: Tech Jobs - Find Software Developer & Programming Opportunities | DevsUnite | DevsUnite
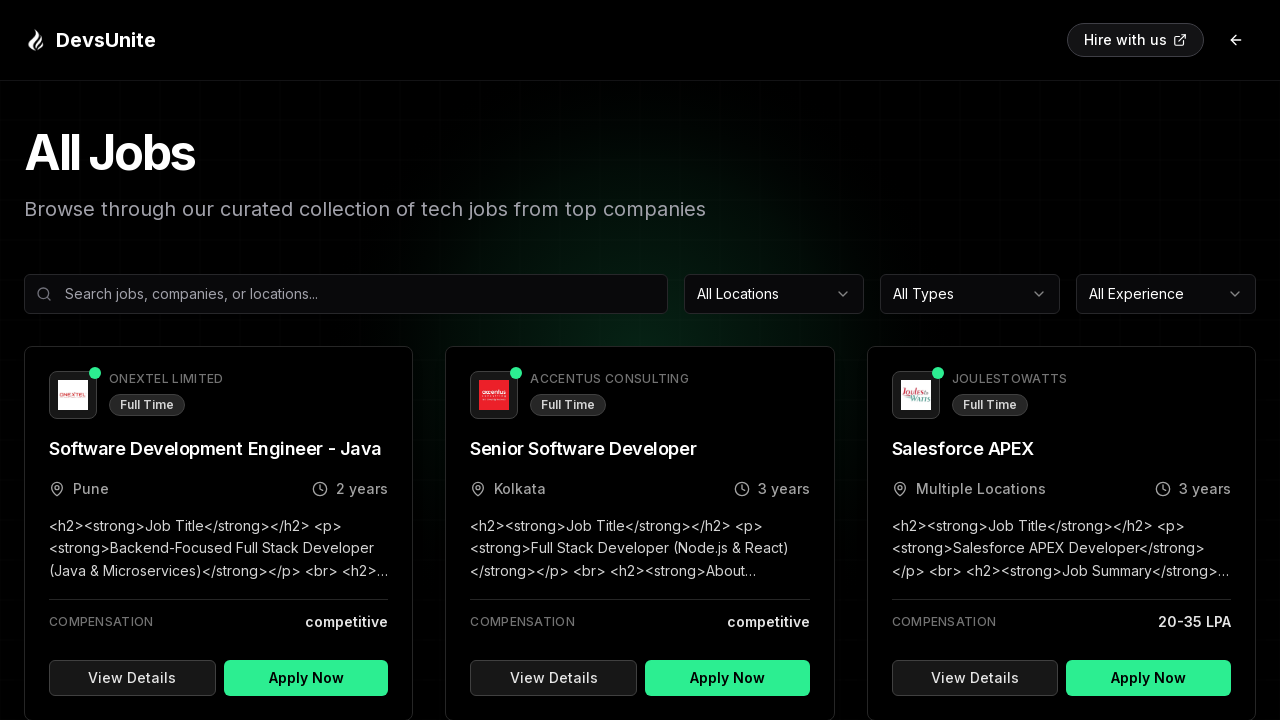

Job cards selector 'div.group.relative' is now present
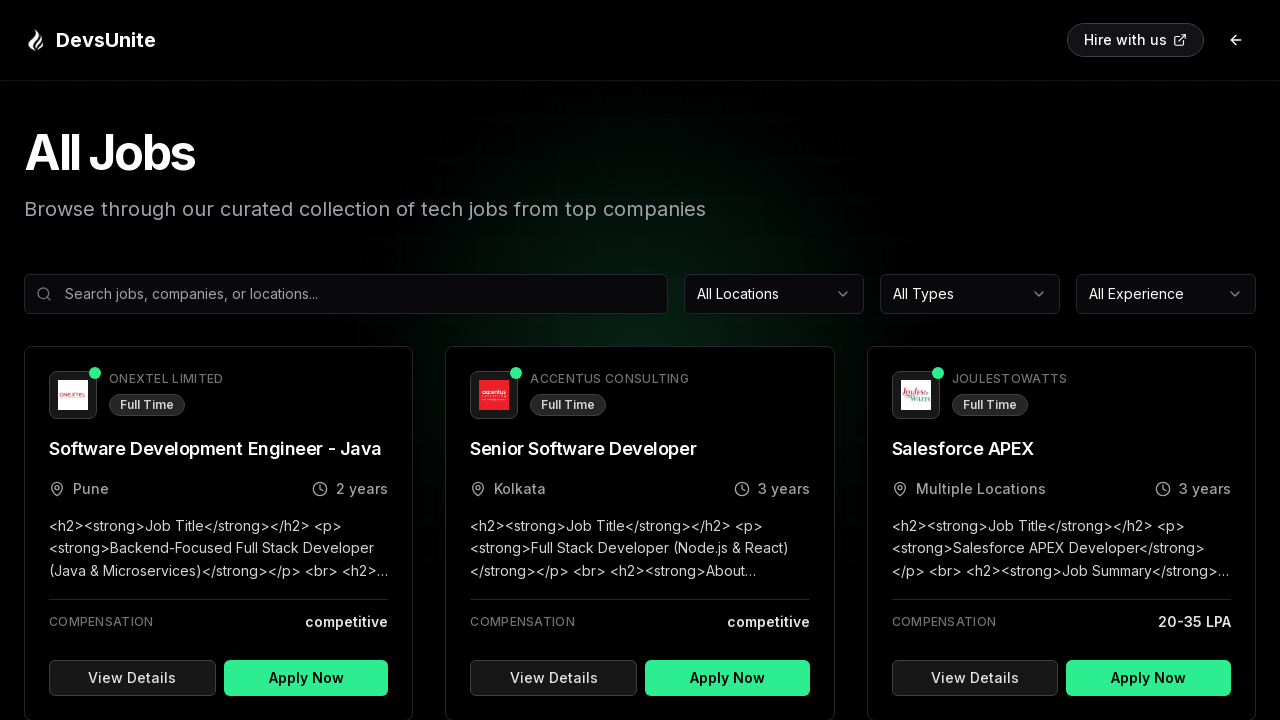

Counted 12 job cards on the page
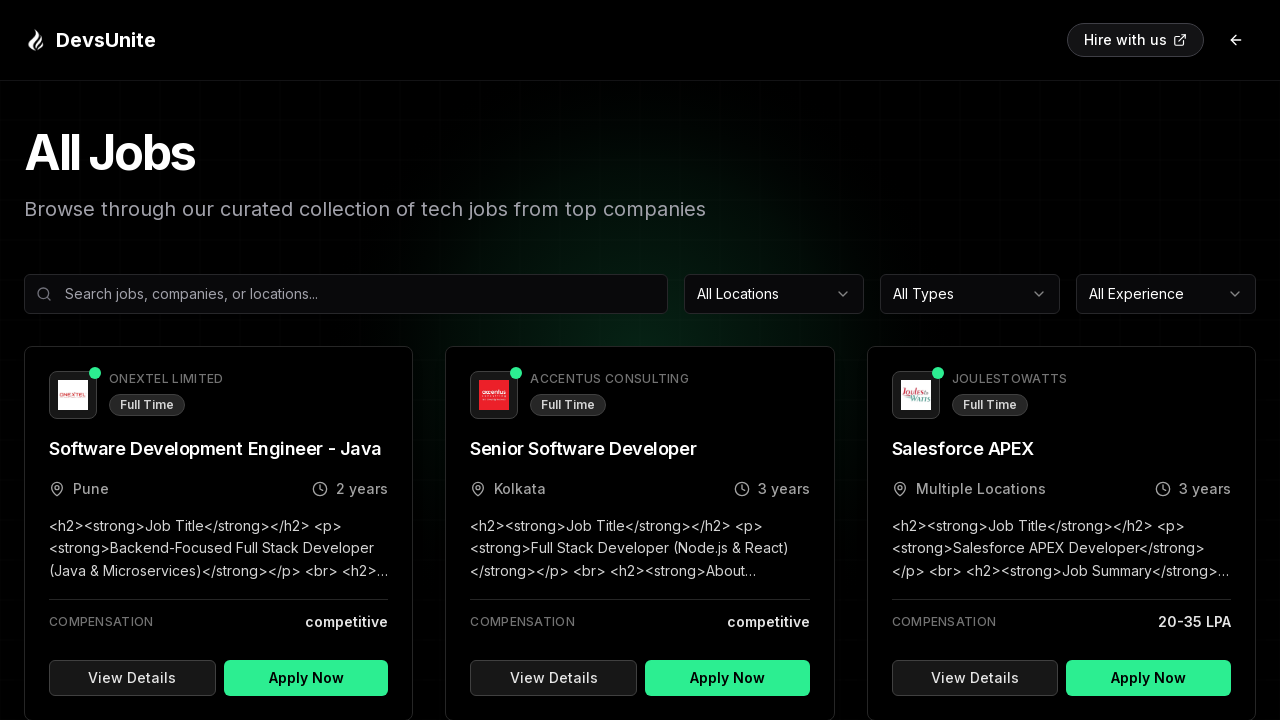

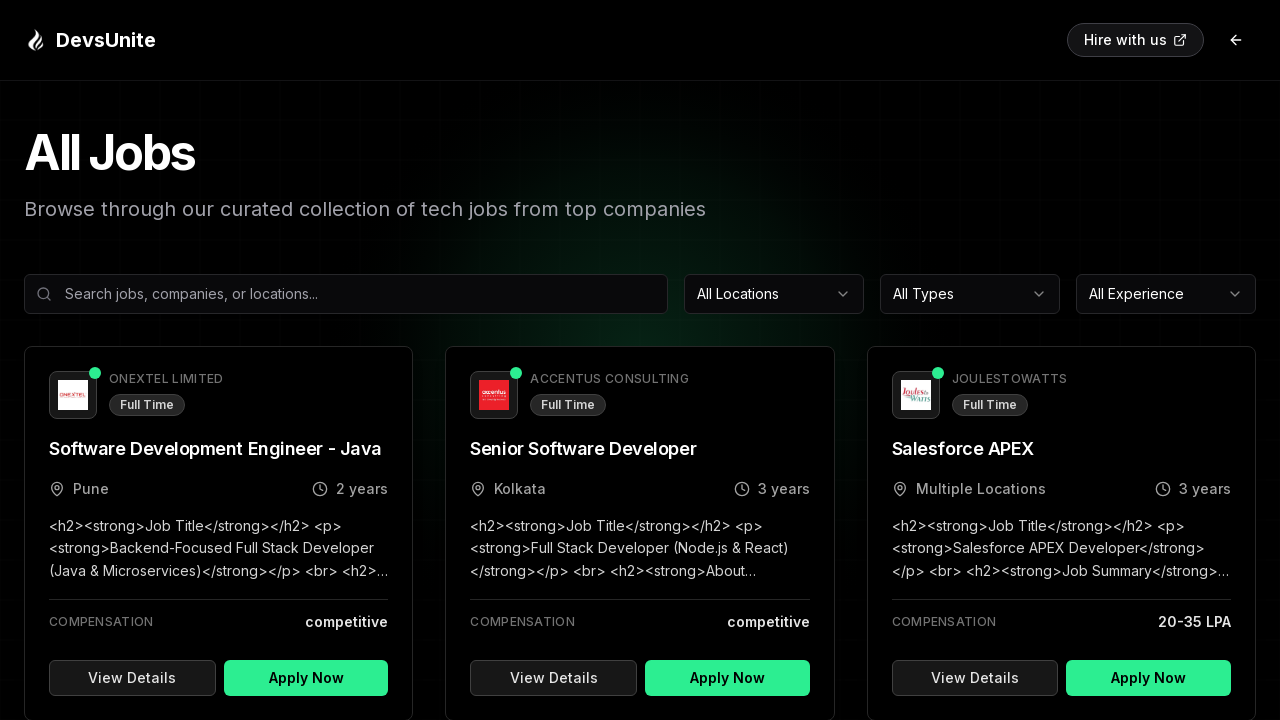